Tests scrolling to an element and filling in form fields (name and date) on a scroll demonstration page

Starting URL: https://formy-project.herokuapp.com/scroll

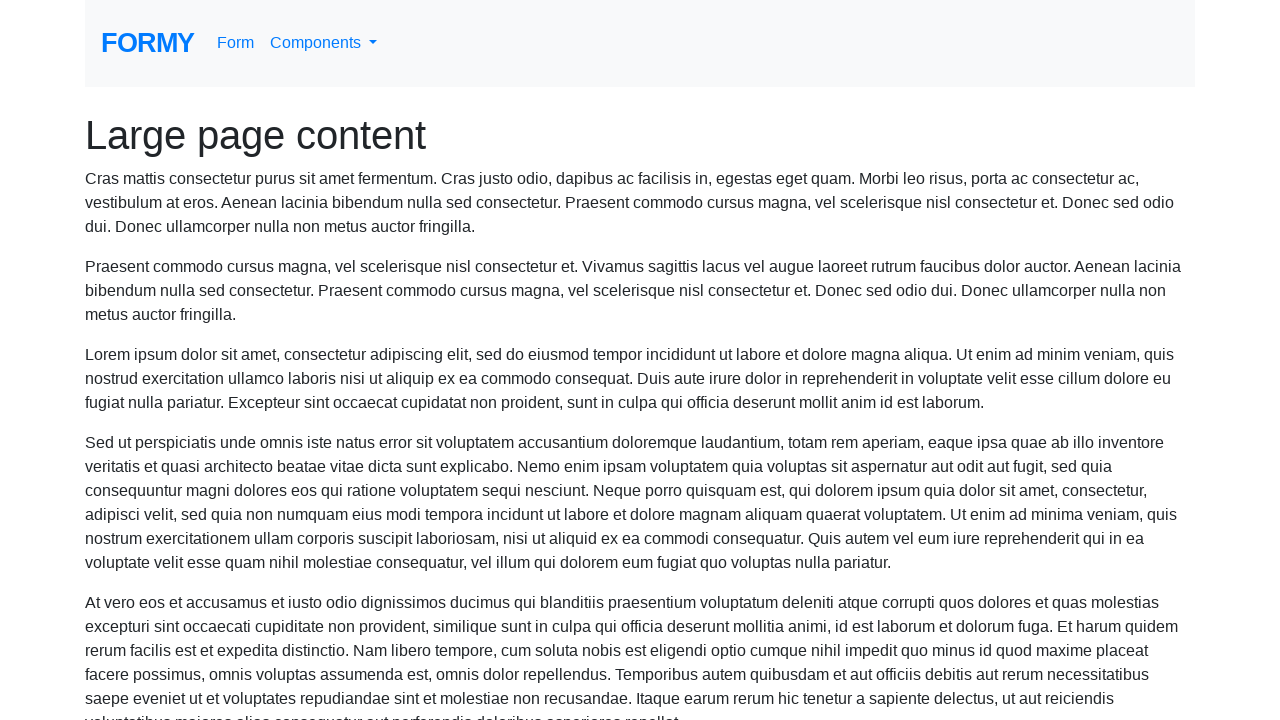

Navigated to scroll demonstration page
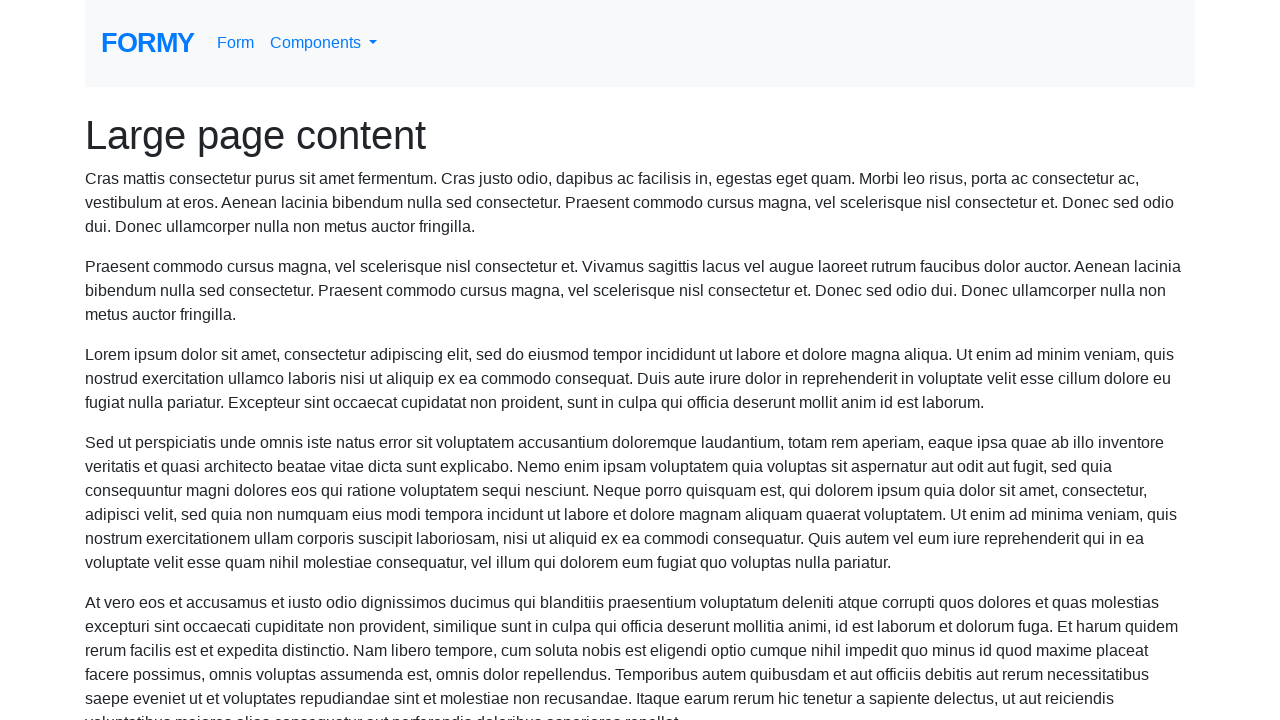

Located name field element
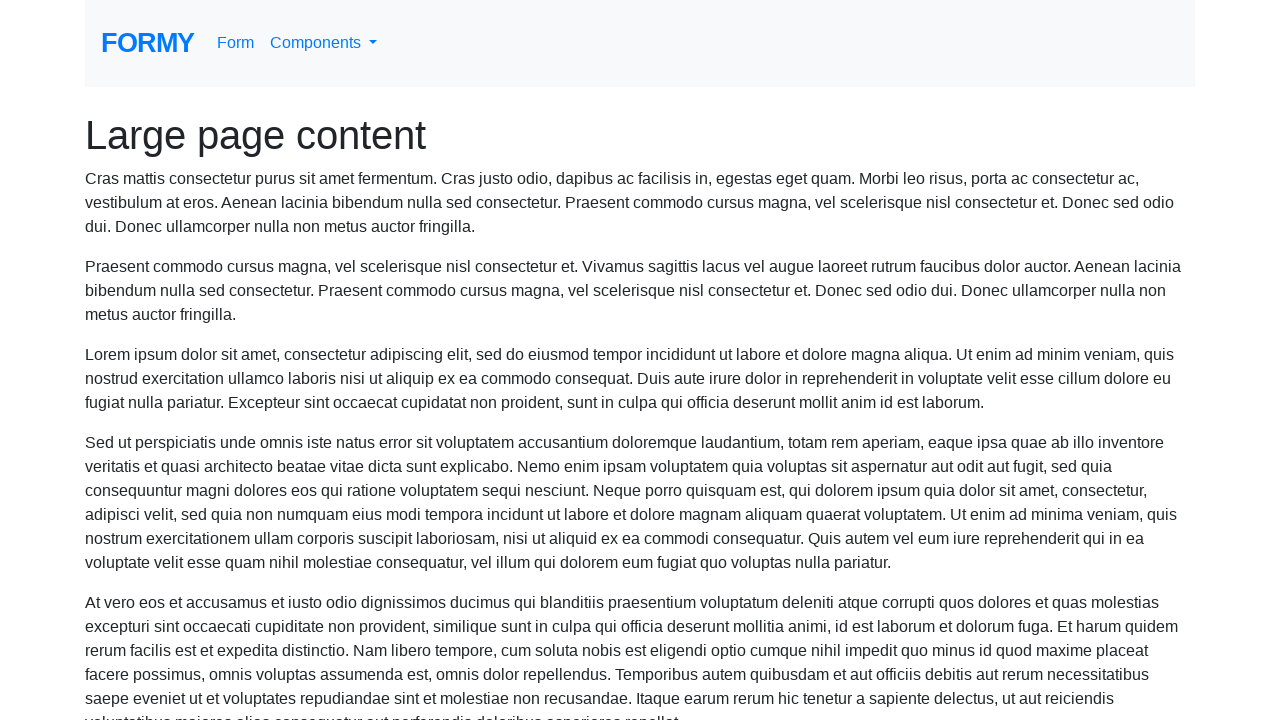

Scrolled name field into view
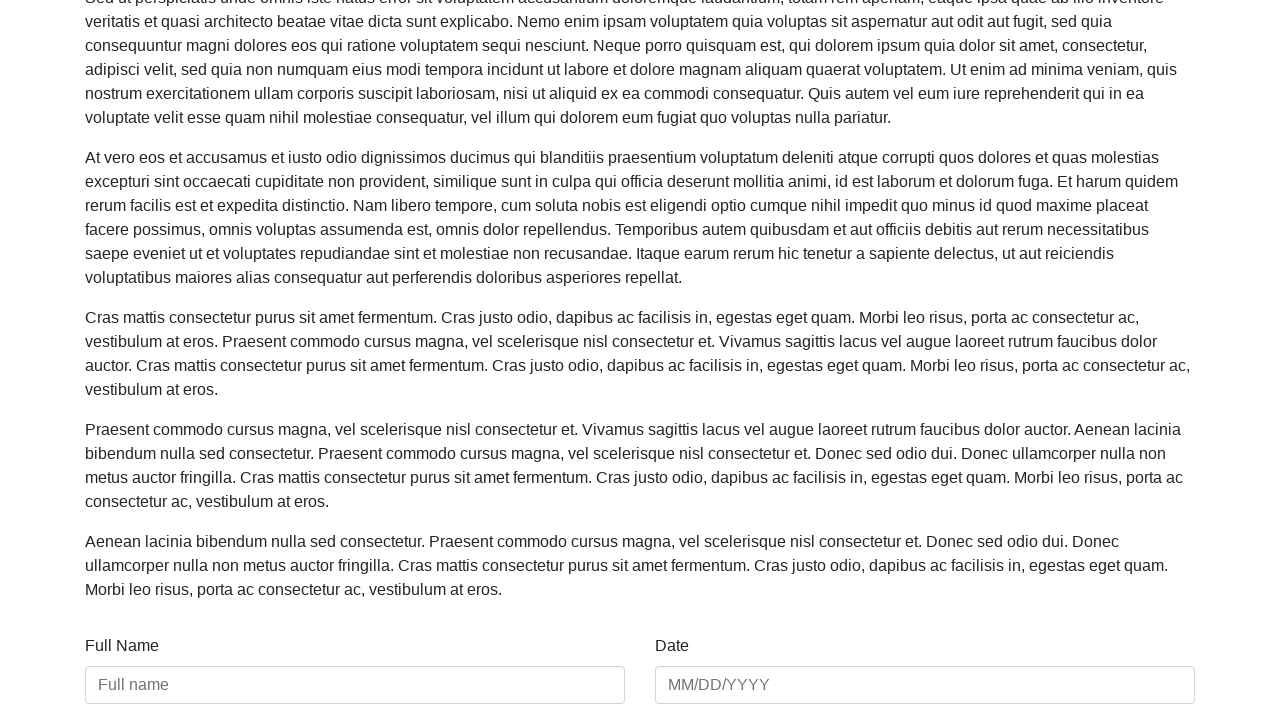

Filled name field with 'Meaghan Lewis' on #name
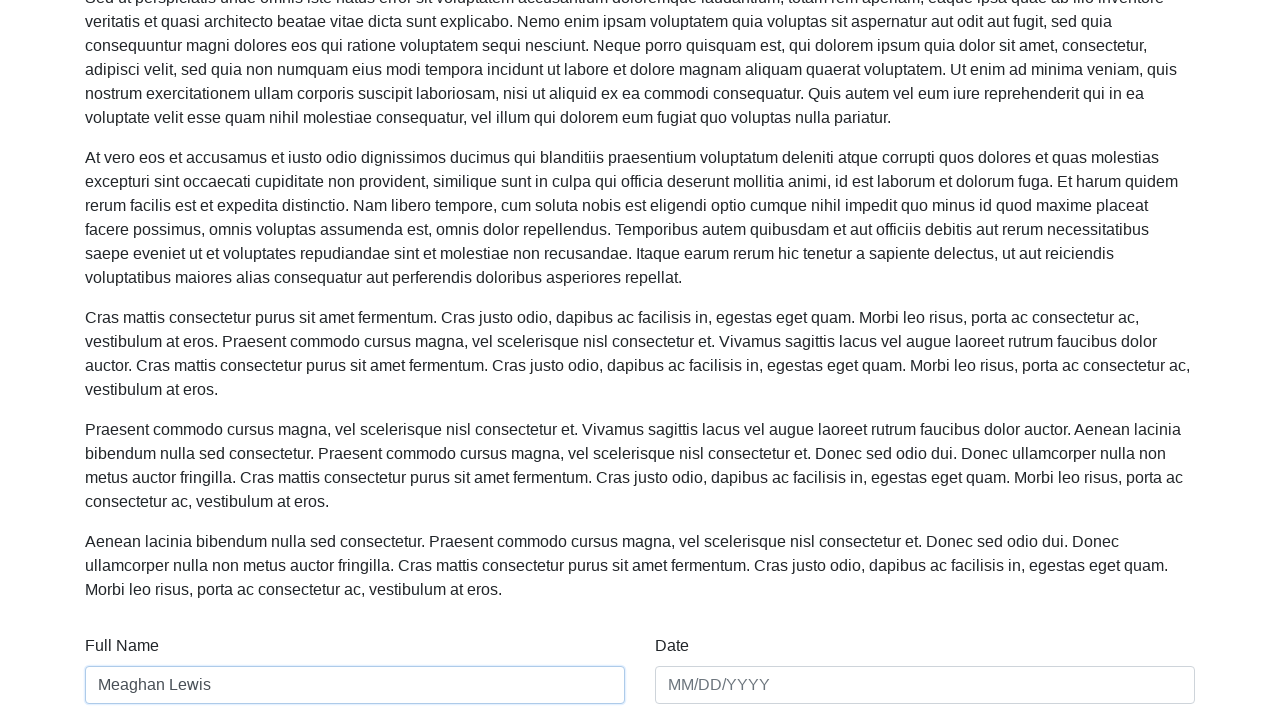

Located date field element
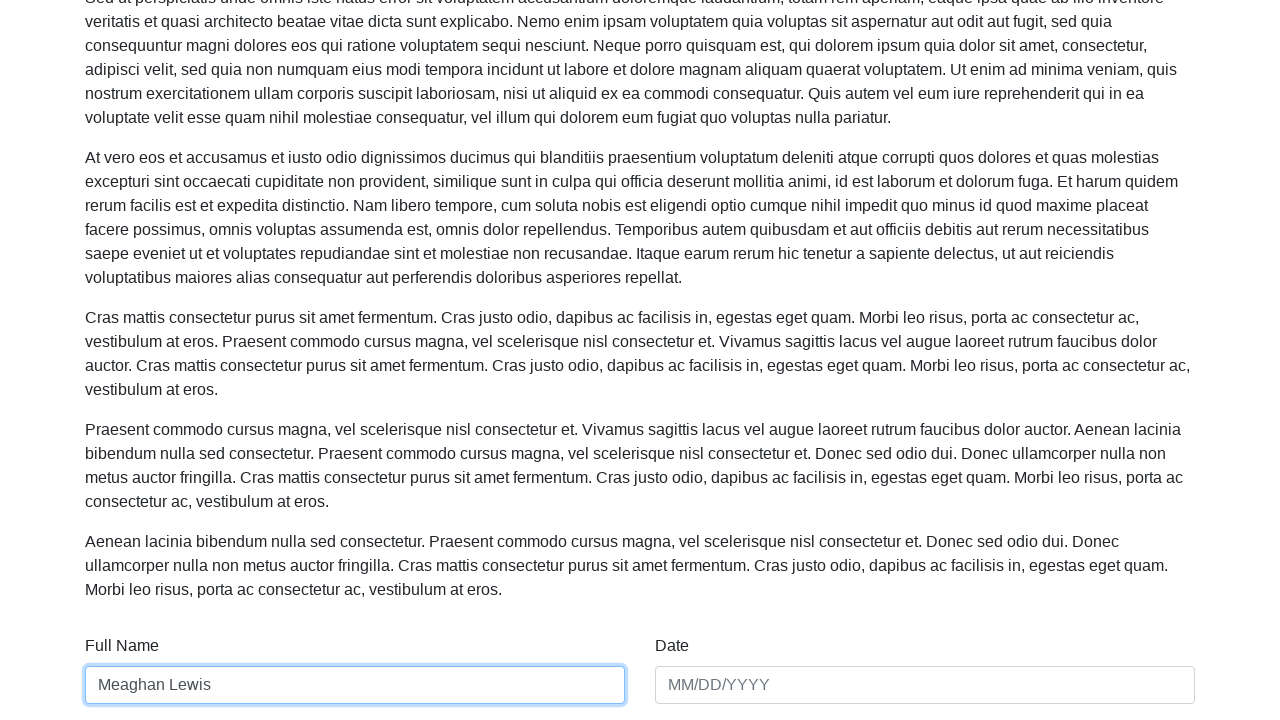

Scrolled date field into view
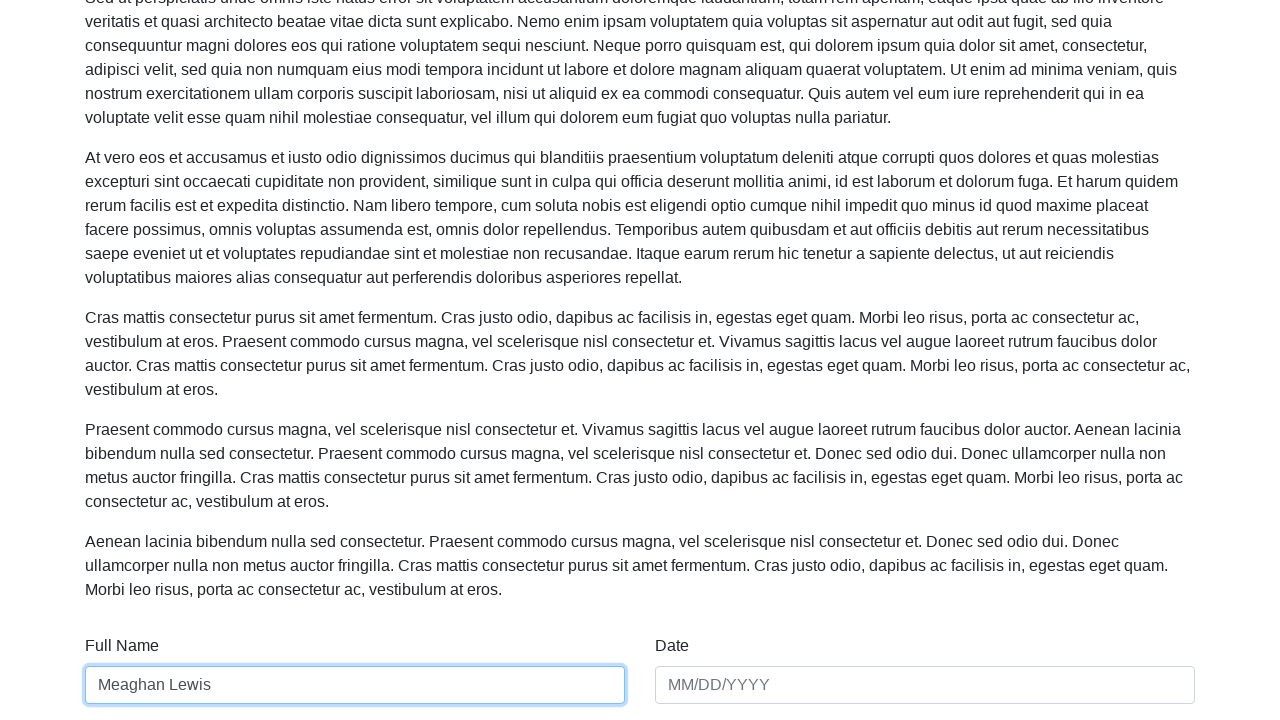

Filled date field with '01/01/2020' on #date
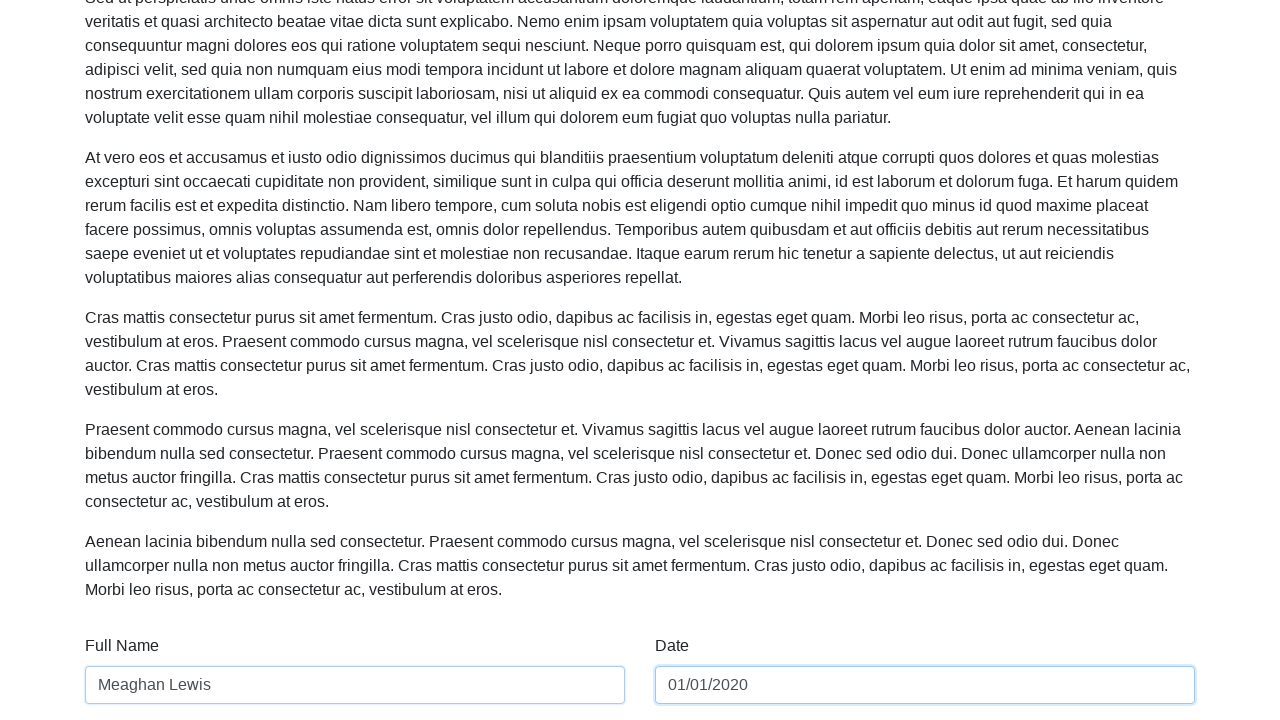

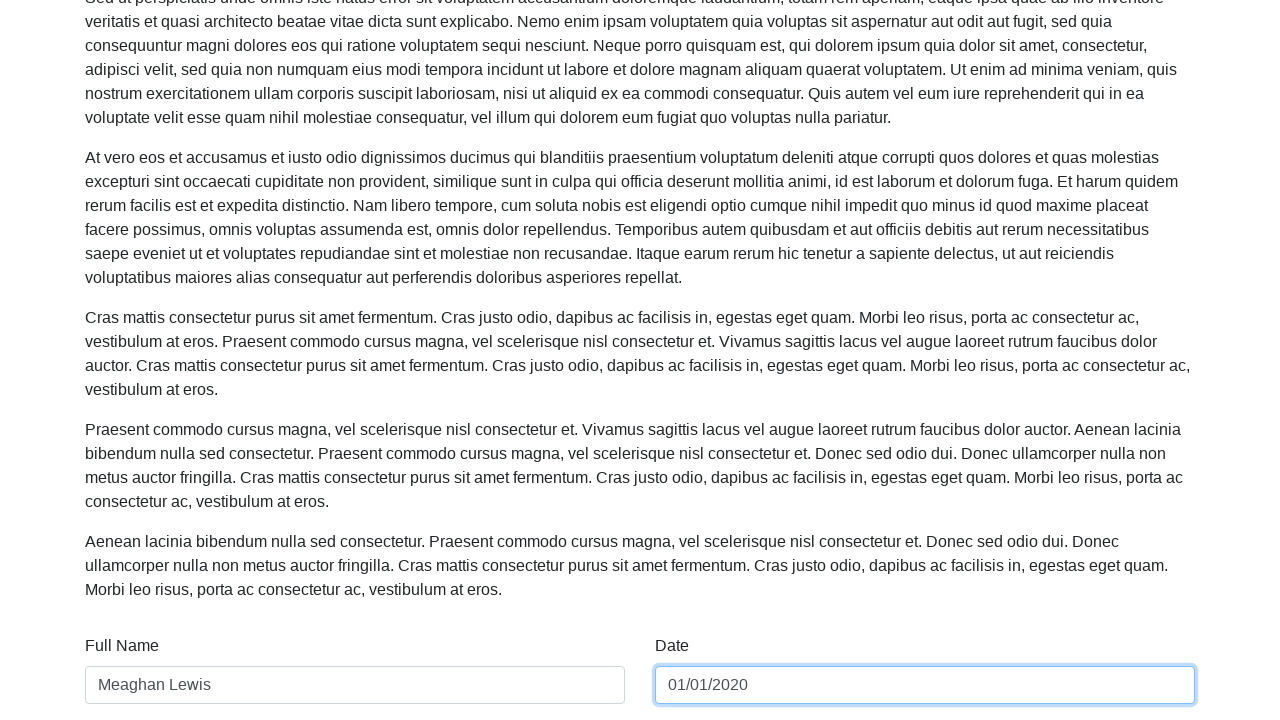